Tests a registration form by filling in personal details including name, email, phone, gender, country, birth date, and password fields

Starting URL: http://demo.automationtesting.in/Register.html

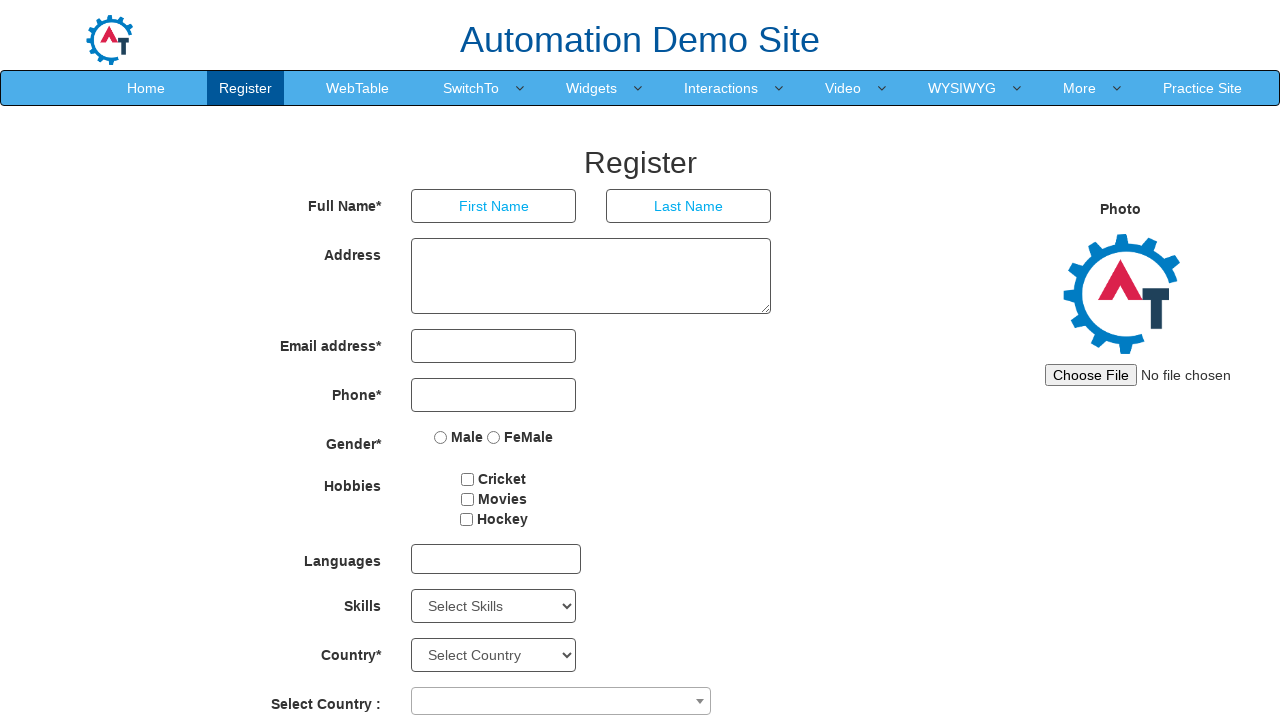

Filled first name field with 'Michael' on [ng-model=FirstName]
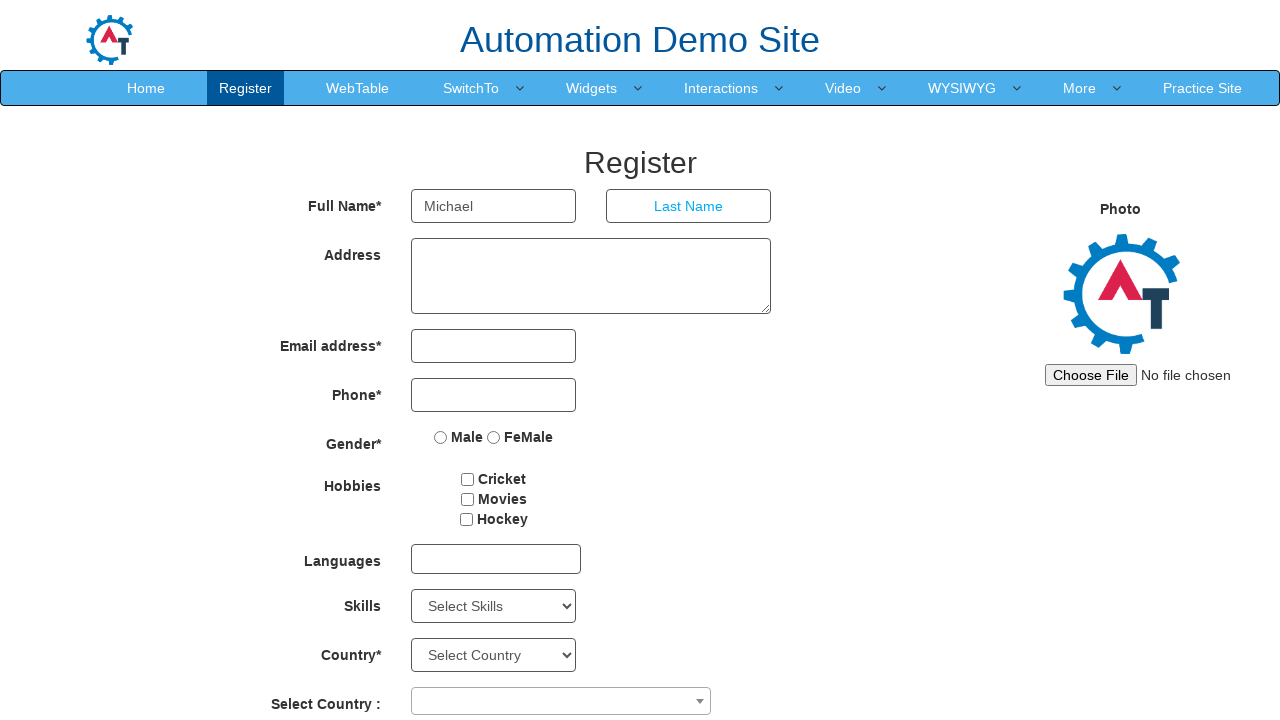

Filled last name field with 'Johnson' on [ng-model=LastName]
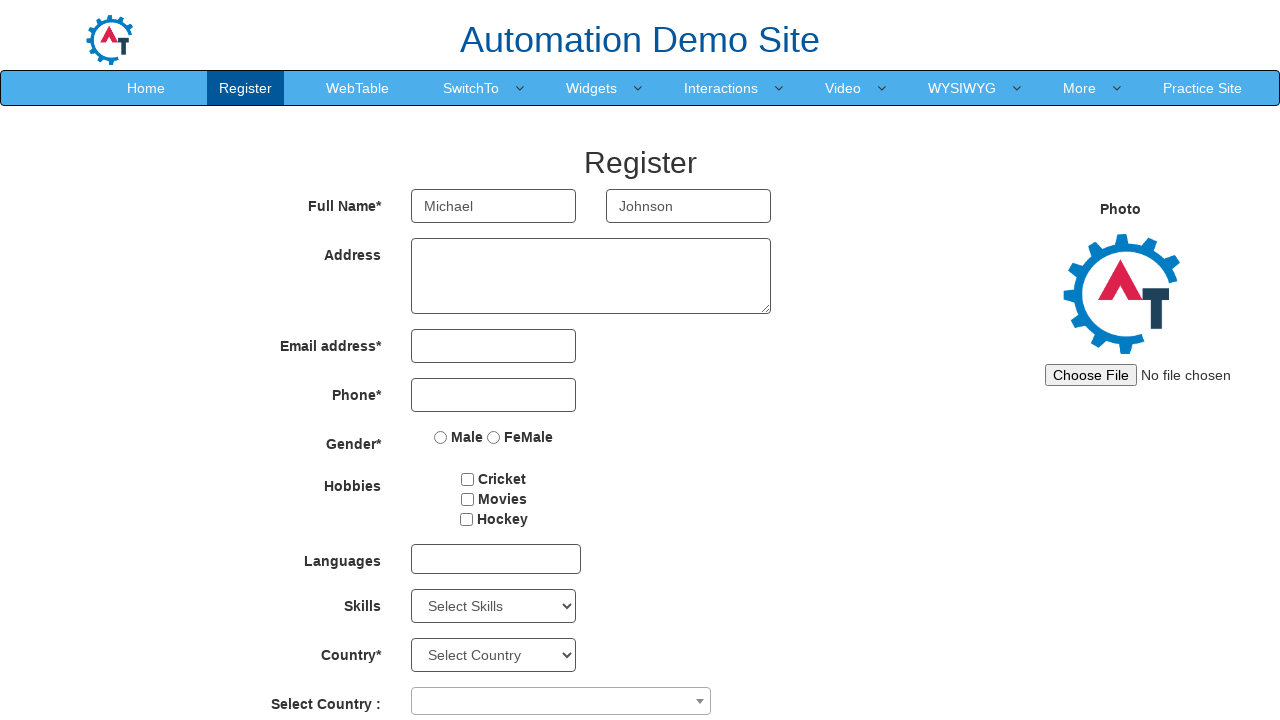

Filled email address field with 'mjohnson@example.com' on [ng-model=EmailAdress]
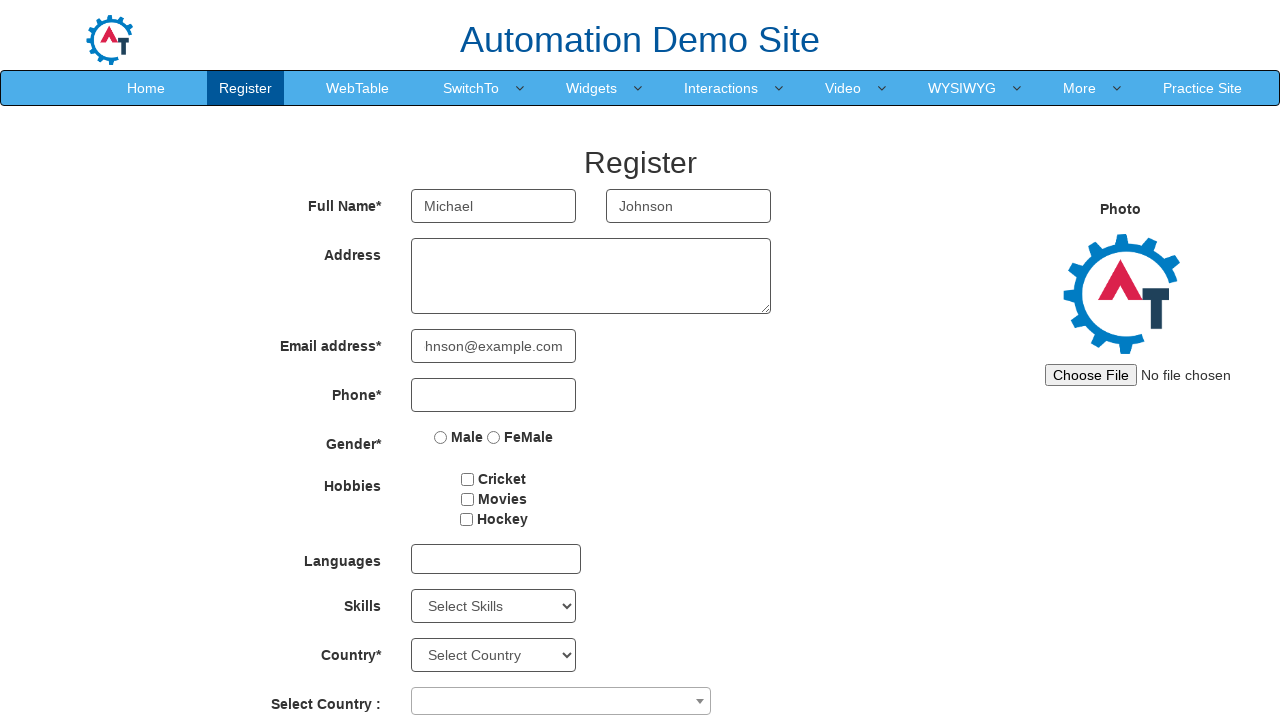

Filled phone number field with '5551234567' on [ng-model=Phone]
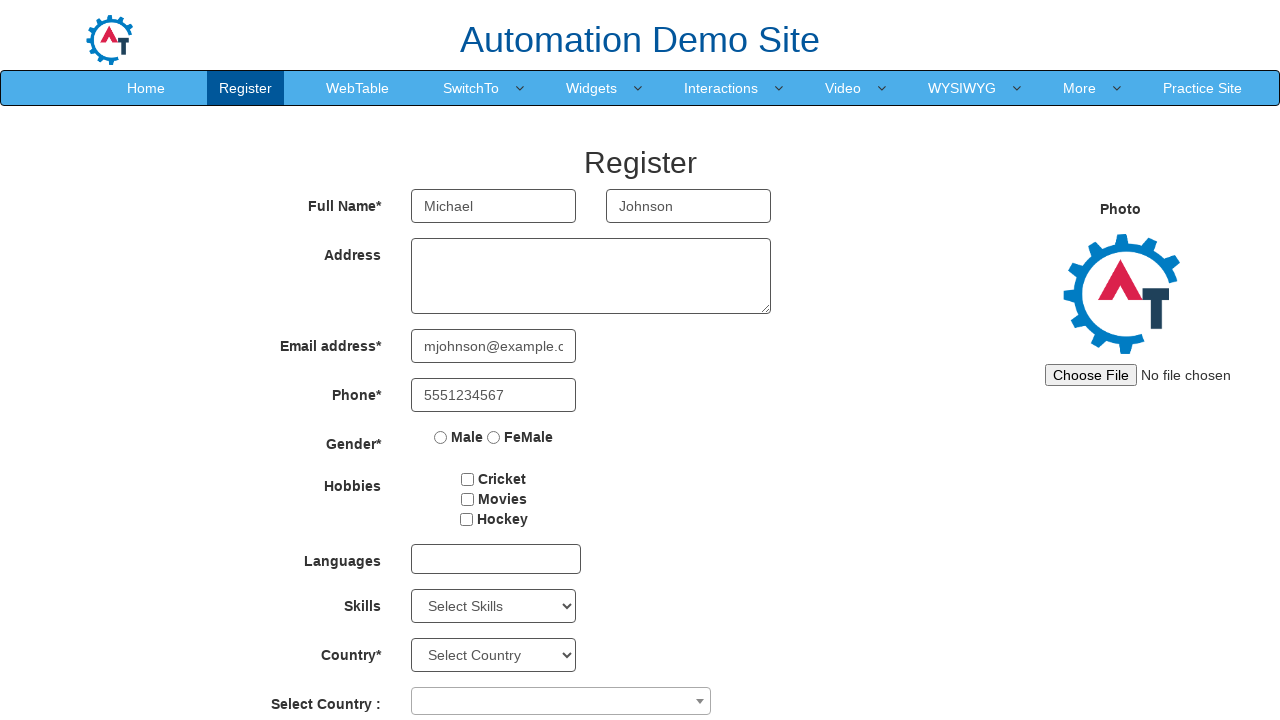

Selected Male gender option at (441, 437) on input[value=Male]
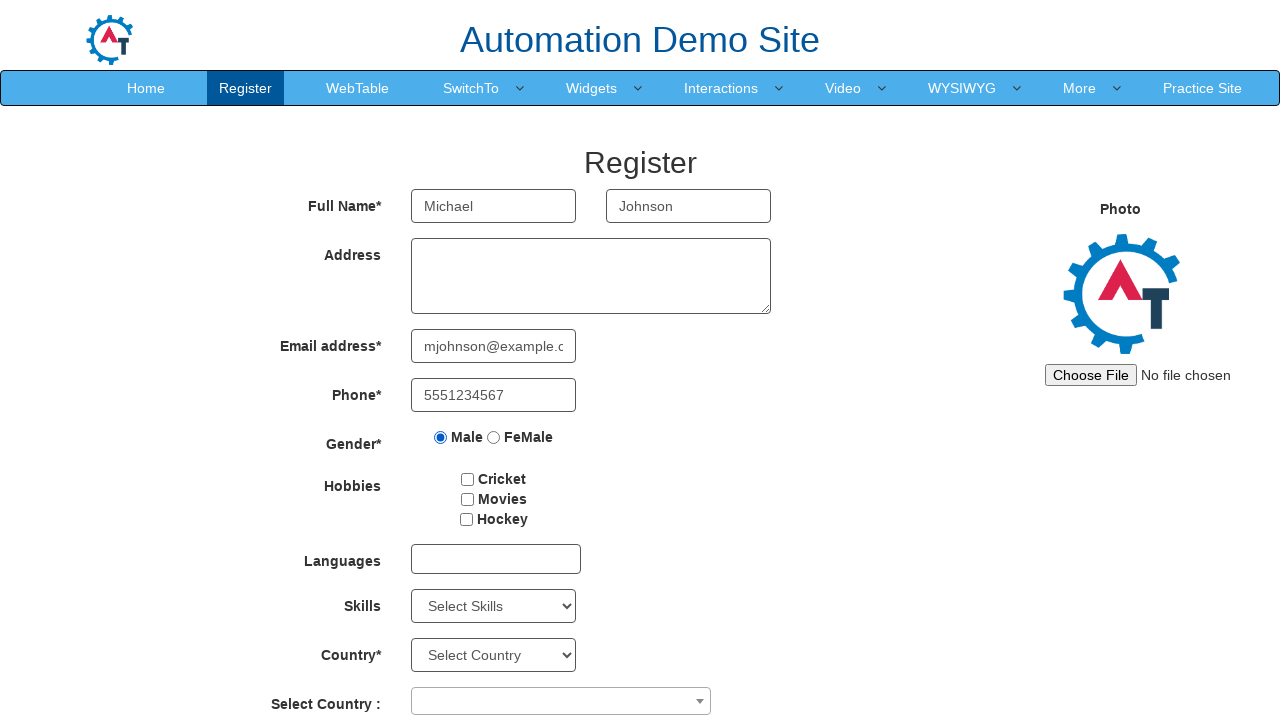

Selected 'United States of America' from country dropdown on #country
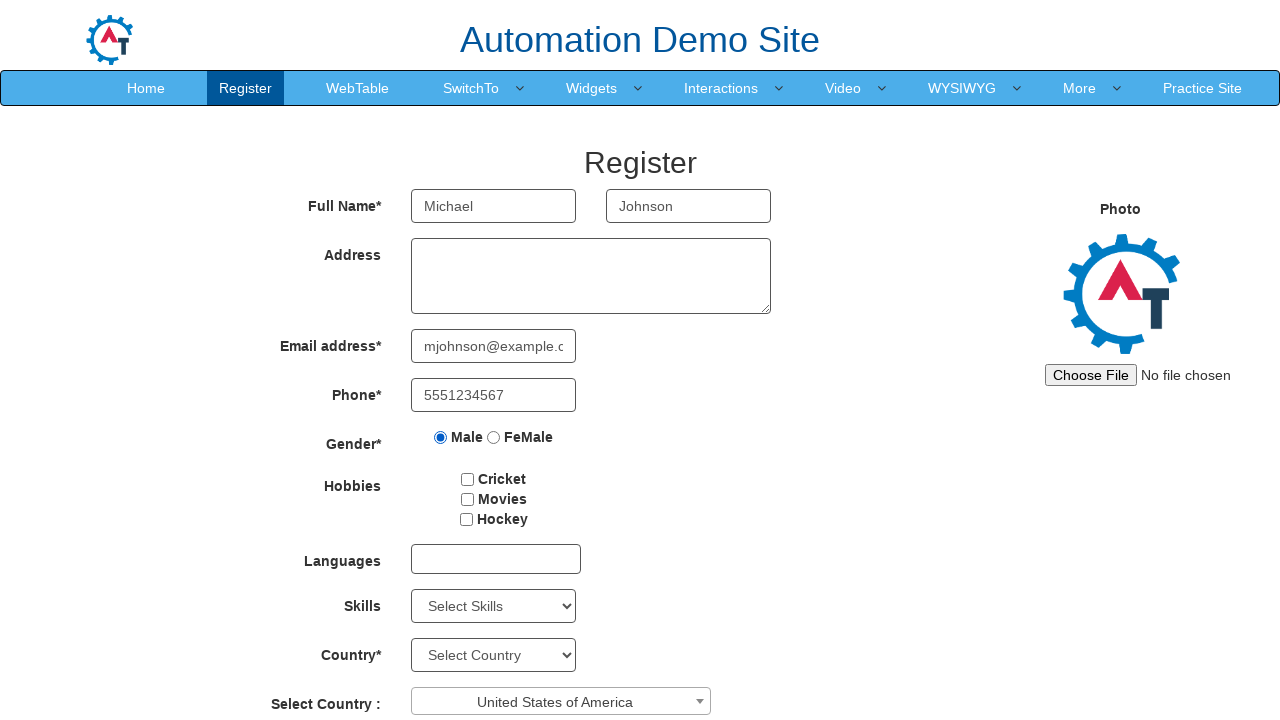

Selected birth year '1995' from year dropdown on #yearbox
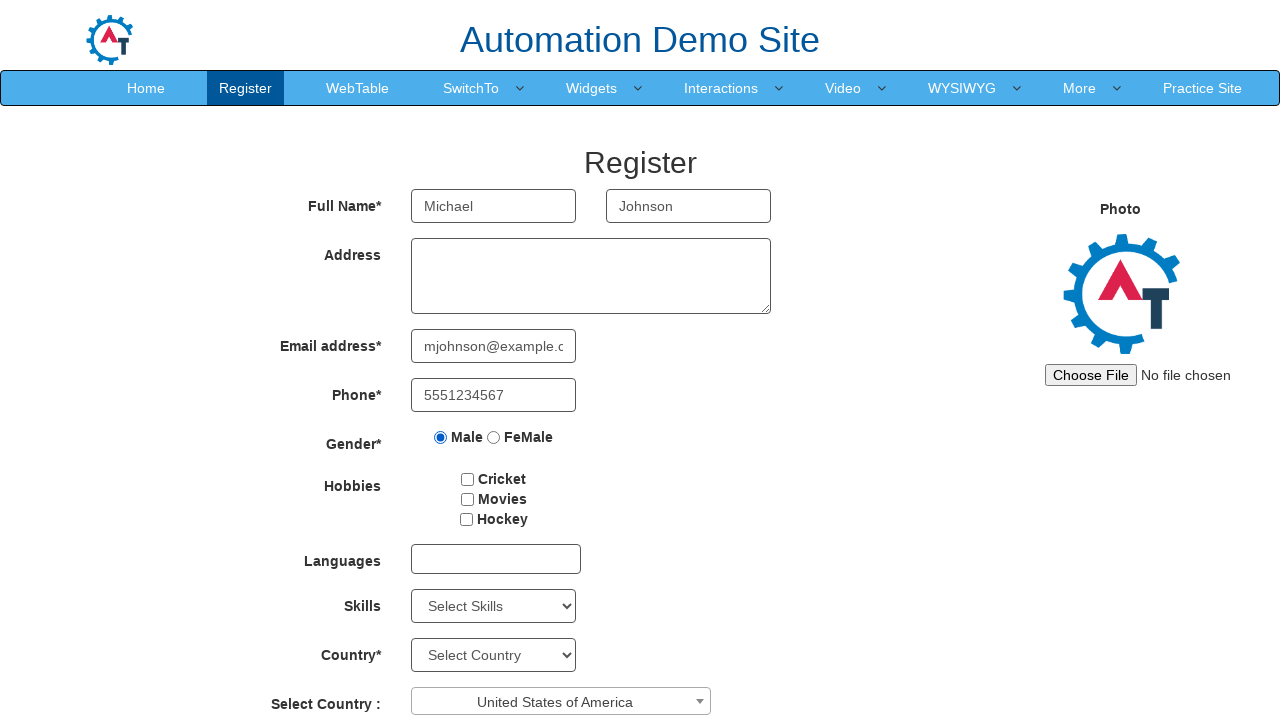

Selected birth month 'March' from month dropdown on [ng-model=monthbox]
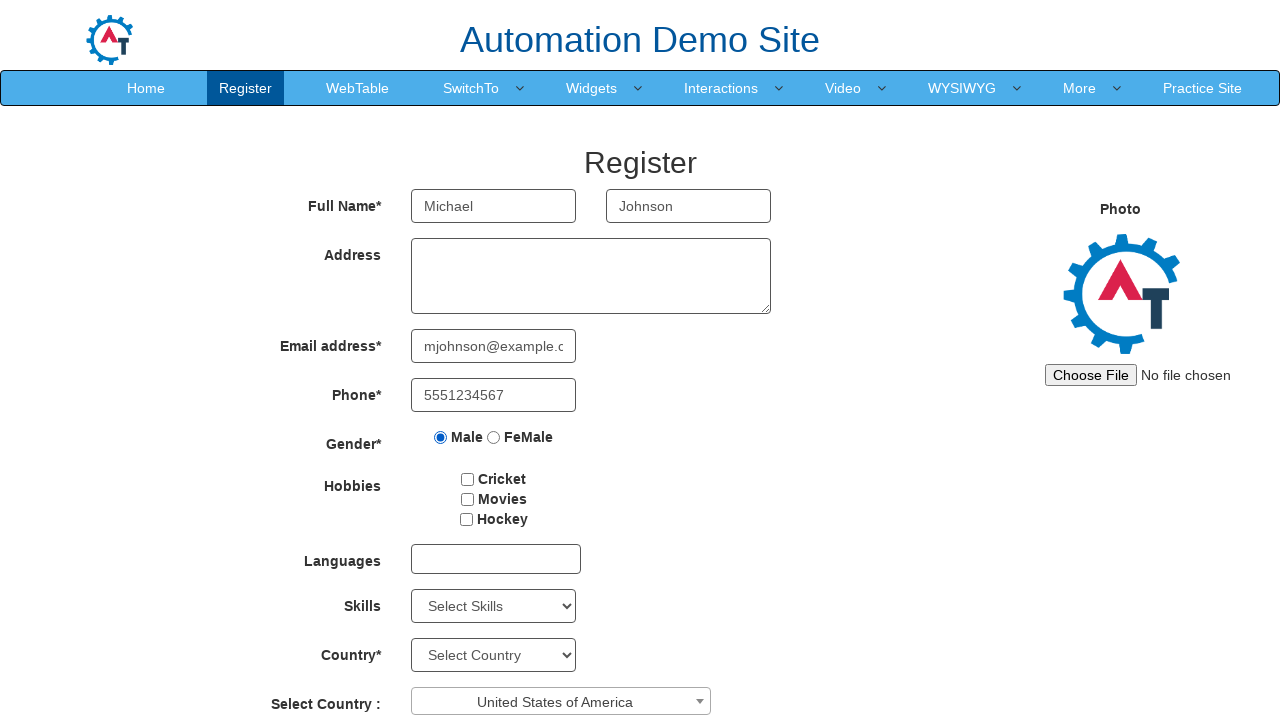

Selected birth day '15' from day dropdown on #daybox
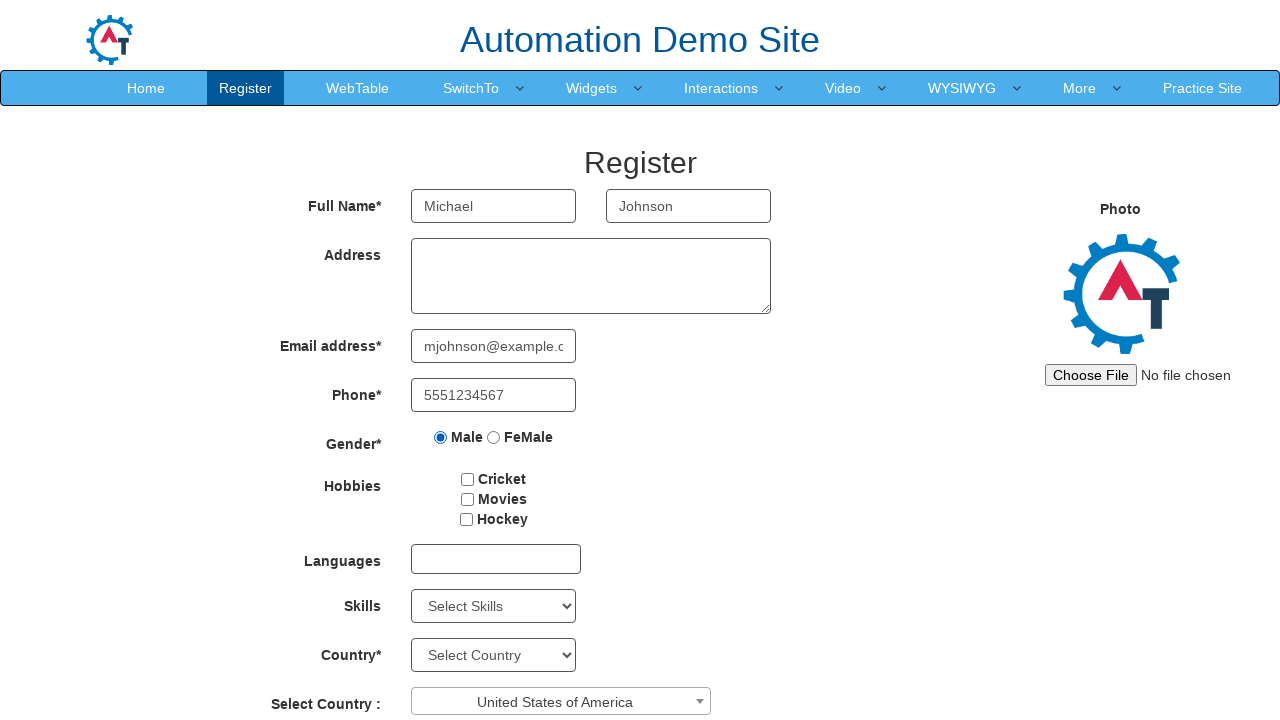

Filled password field with 'SecurePass123' on #firstpassword
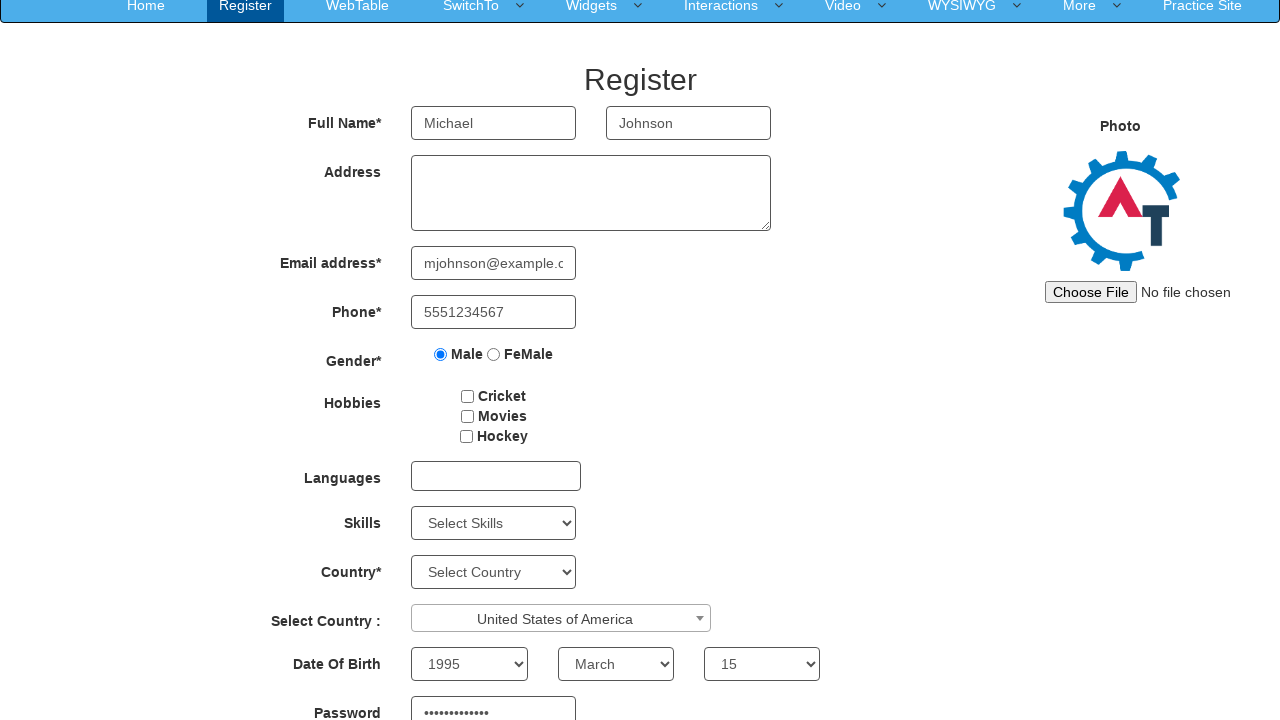

Filled password confirmation field with 'SecurePass123' on #secondpassword
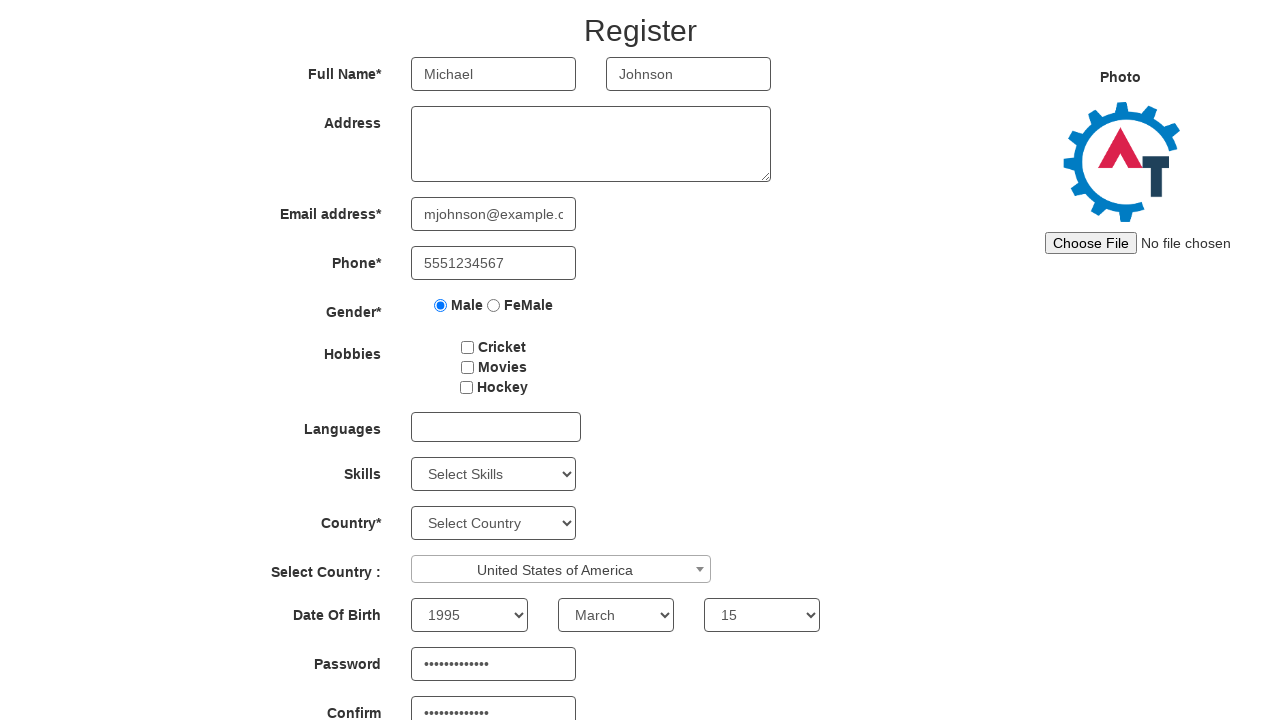

Scrolled down 300 pixels to reveal submit button
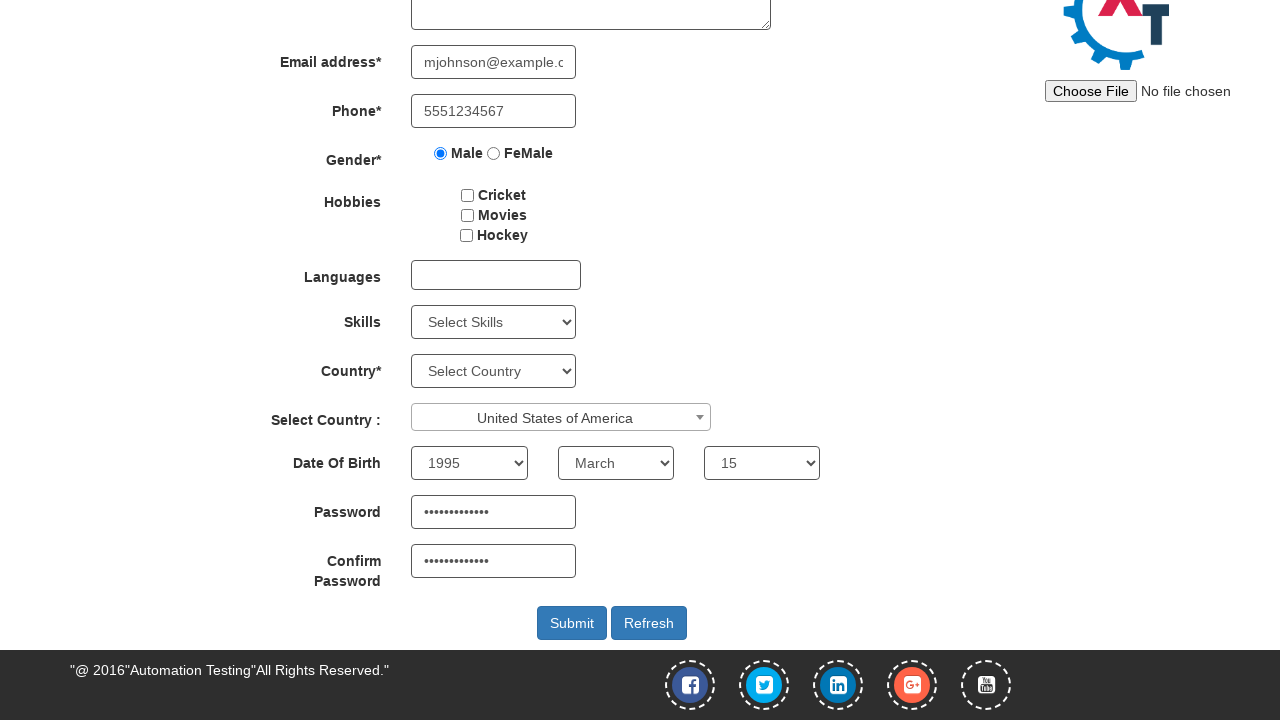

Clicked submit button to complete registration at (572, 623) on #submitbtn
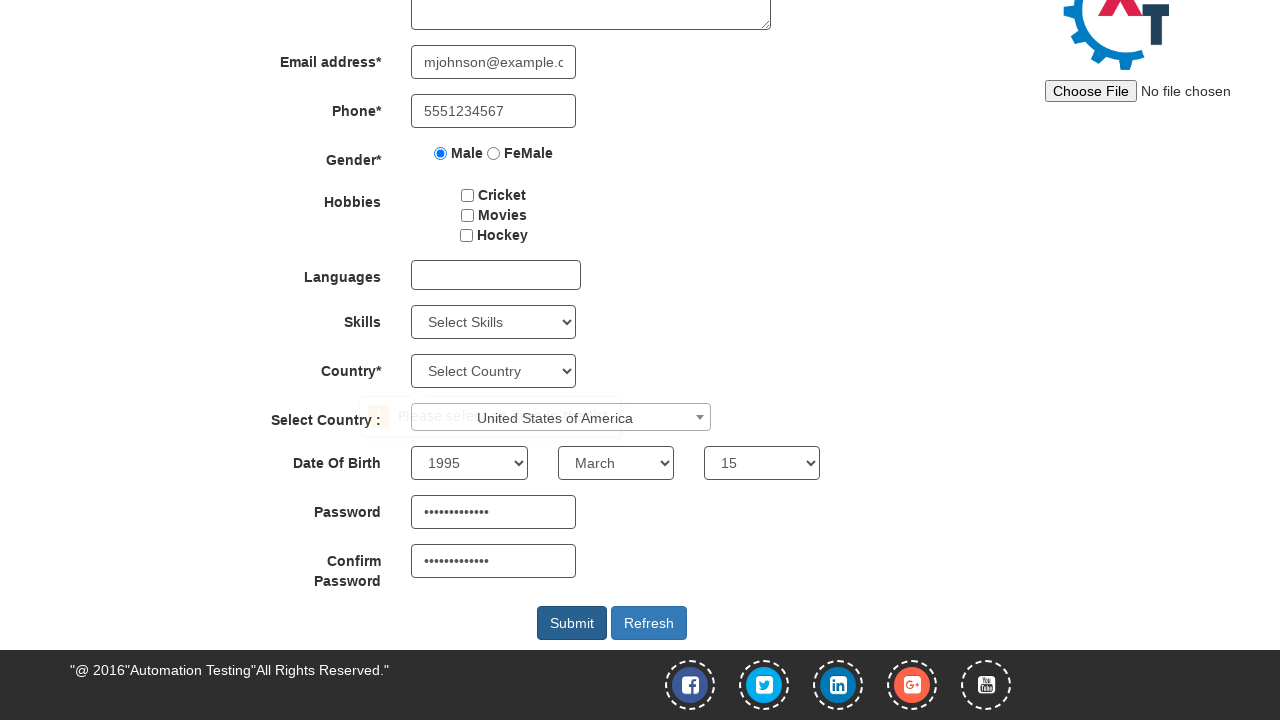

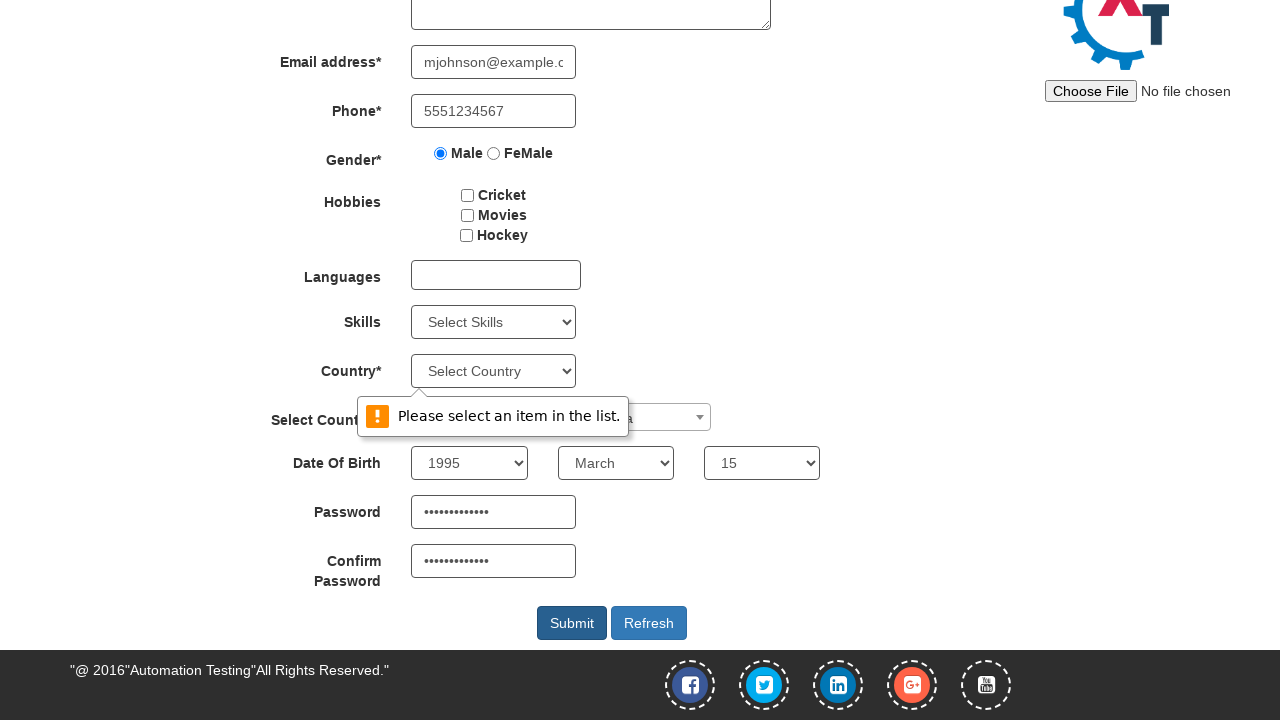